Tests that other controls are hidden when editing a todo item

Starting URL: https://demo.playwright.dev/todomvc

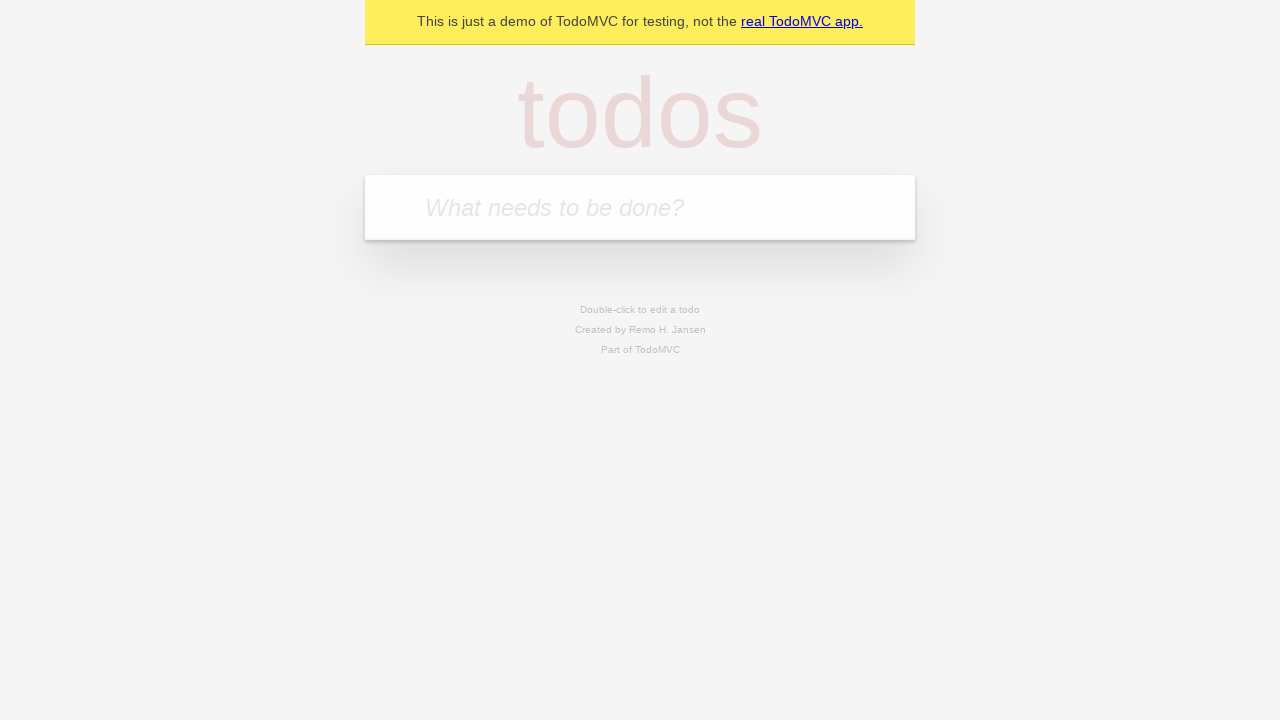

Filled new todo field with 'buy some cheese' on internal:attr=[placeholder="What needs to be done?"i]
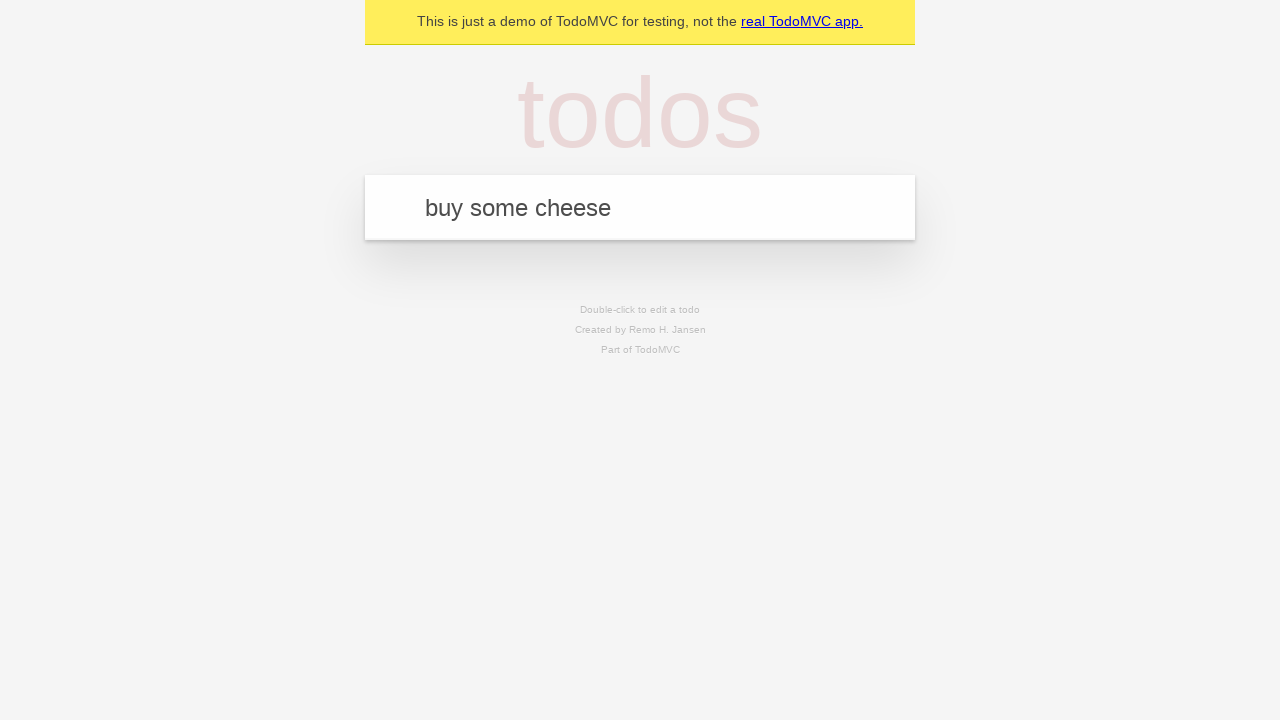

Pressed Enter to create todo 'buy some cheese' on internal:attr=[placeholder="What needs to be done?"i]
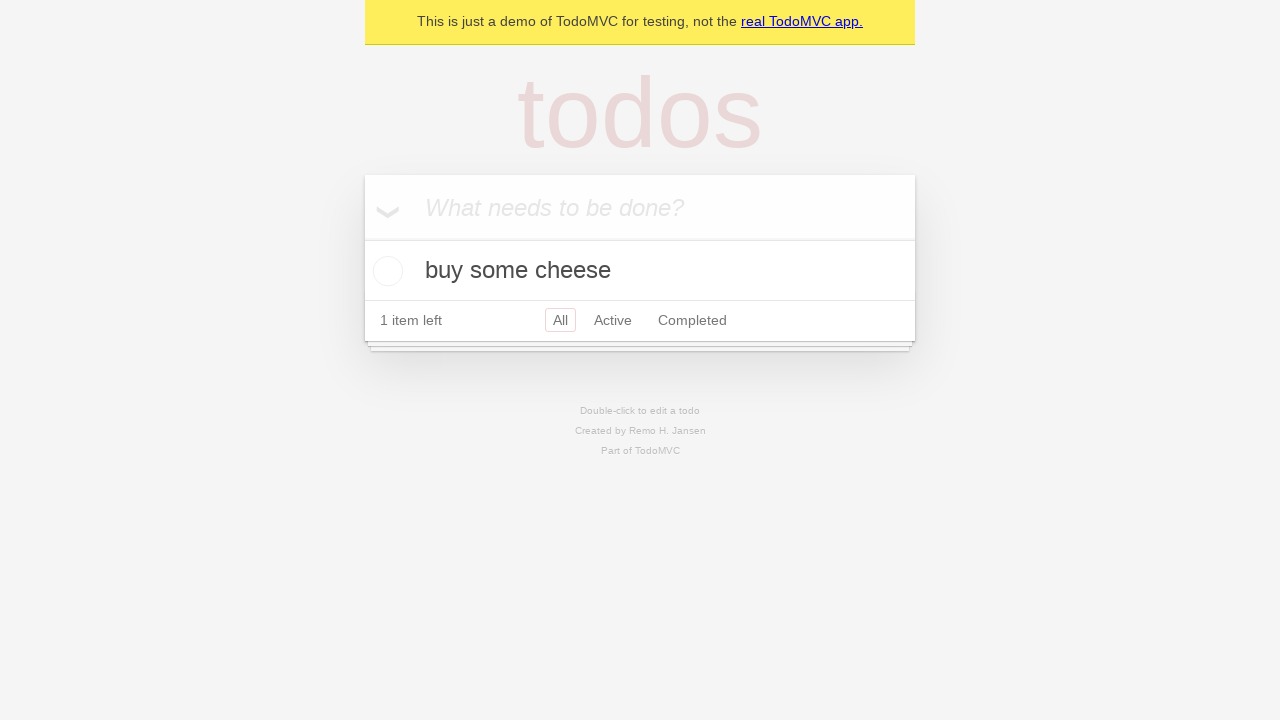

Filled new todo field with 'feed the cat' on internal:attr=[placeholder="What needs to be done?"i]
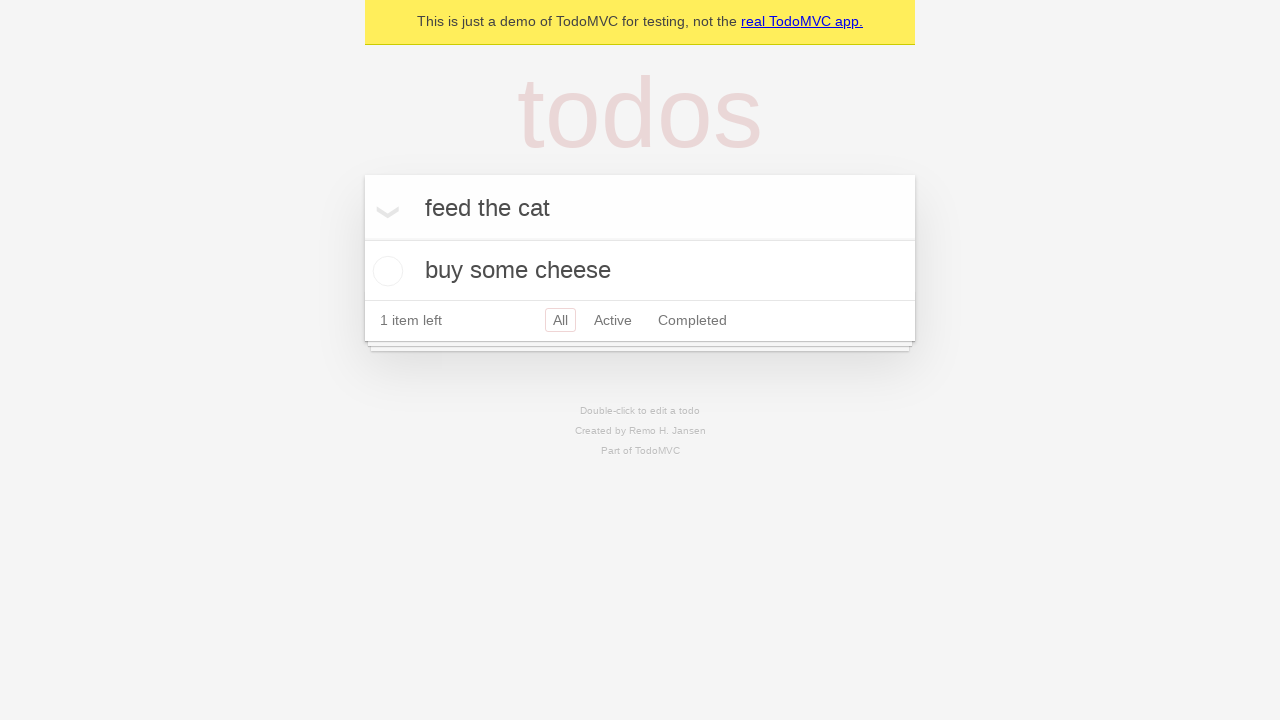

Pressed Enter to create todo 'feed the cat' on internal:attr=[placeholder="What needs to be done?"i]
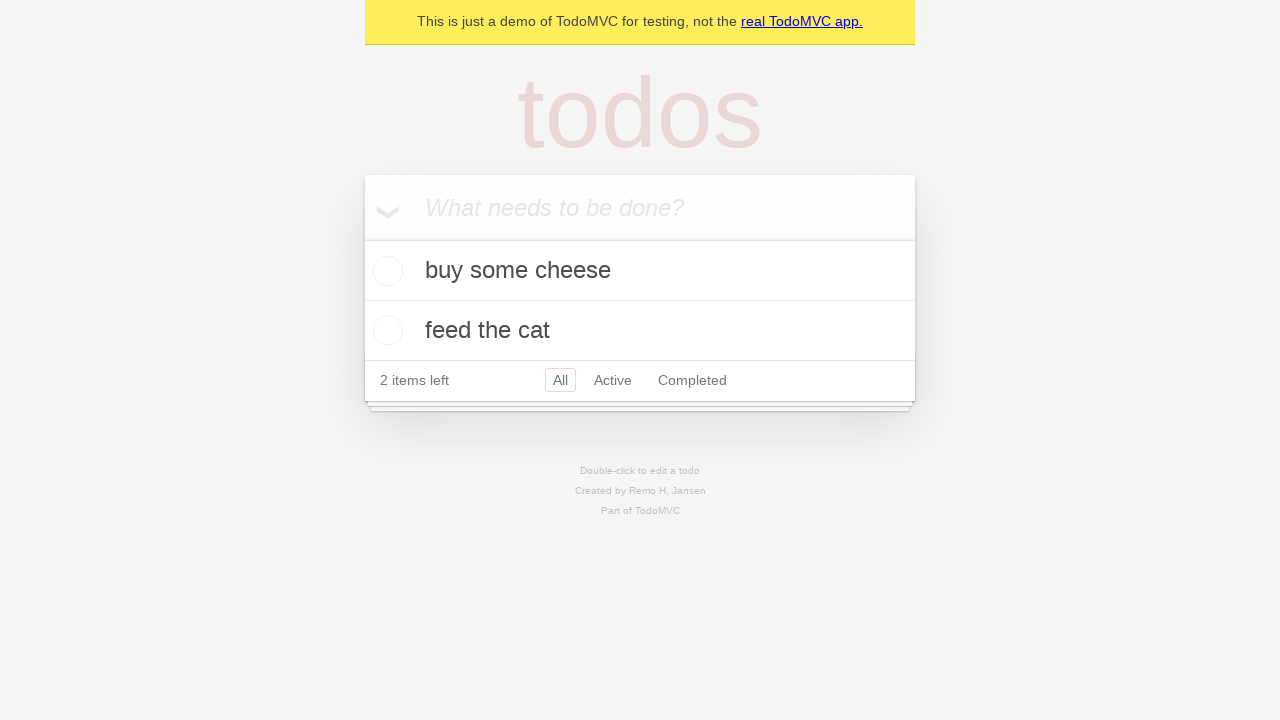

Filled new todo field with 'book a doctors appointment' on internal:attr=[placeholder="What needs to be done?"i]
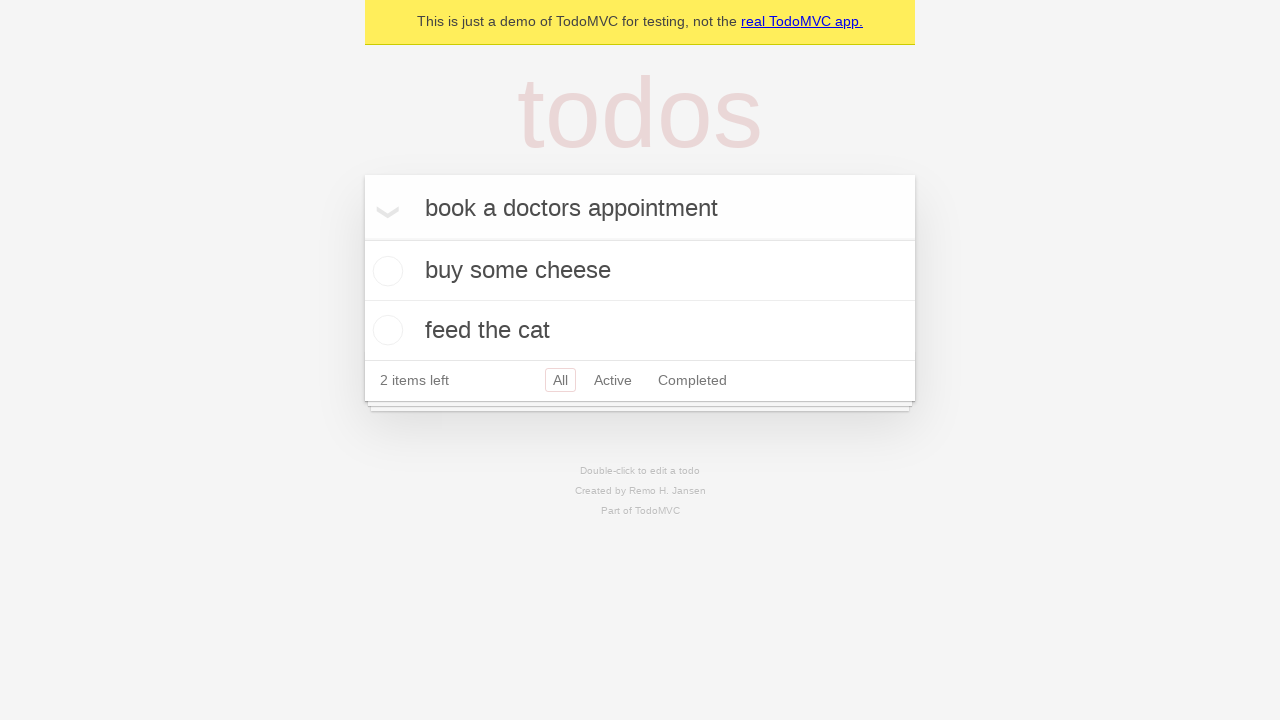

Pressed Enter to create todo 'book a doctors appointment' on internal:attr=[placeholder="What needs to be done?"i]
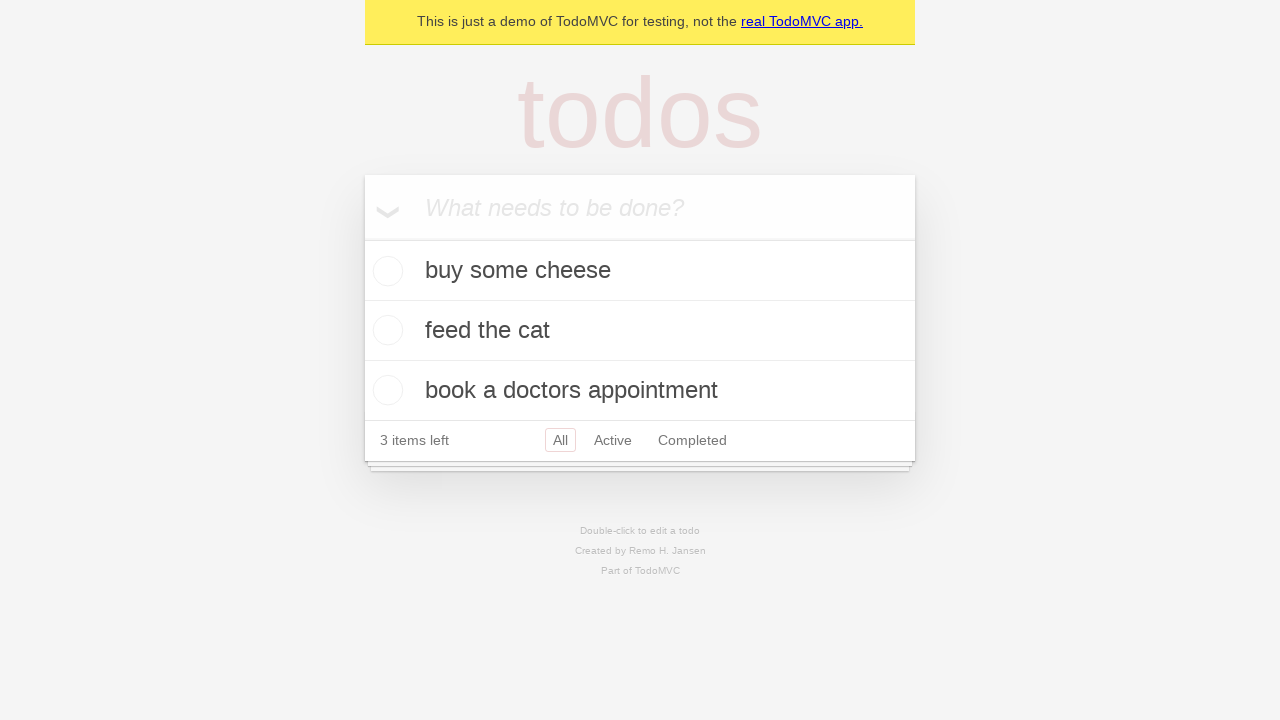

All 3 todo items created and loaded
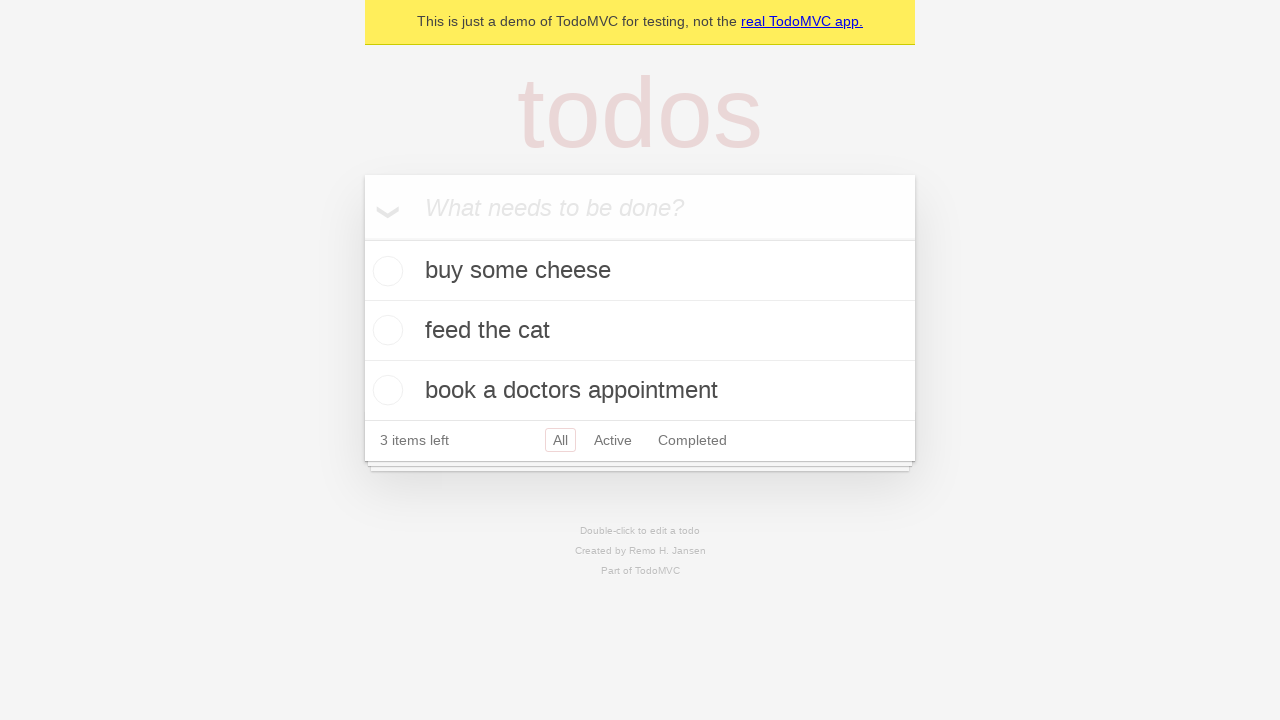

Double-clicked second todo item to enter edit mode at (640, 331) on internal:testid=[data-testid="todo-item"s] >> nth=1
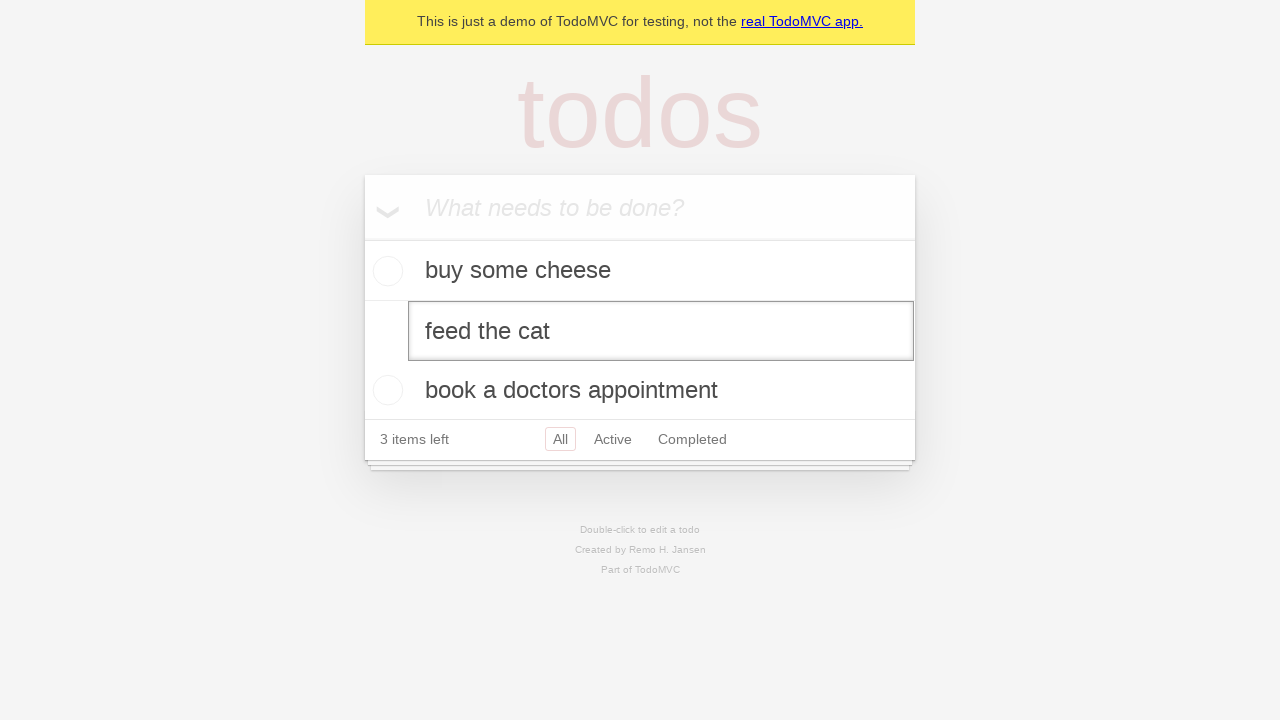

Edit textbox appeared, other controls should now be hidden
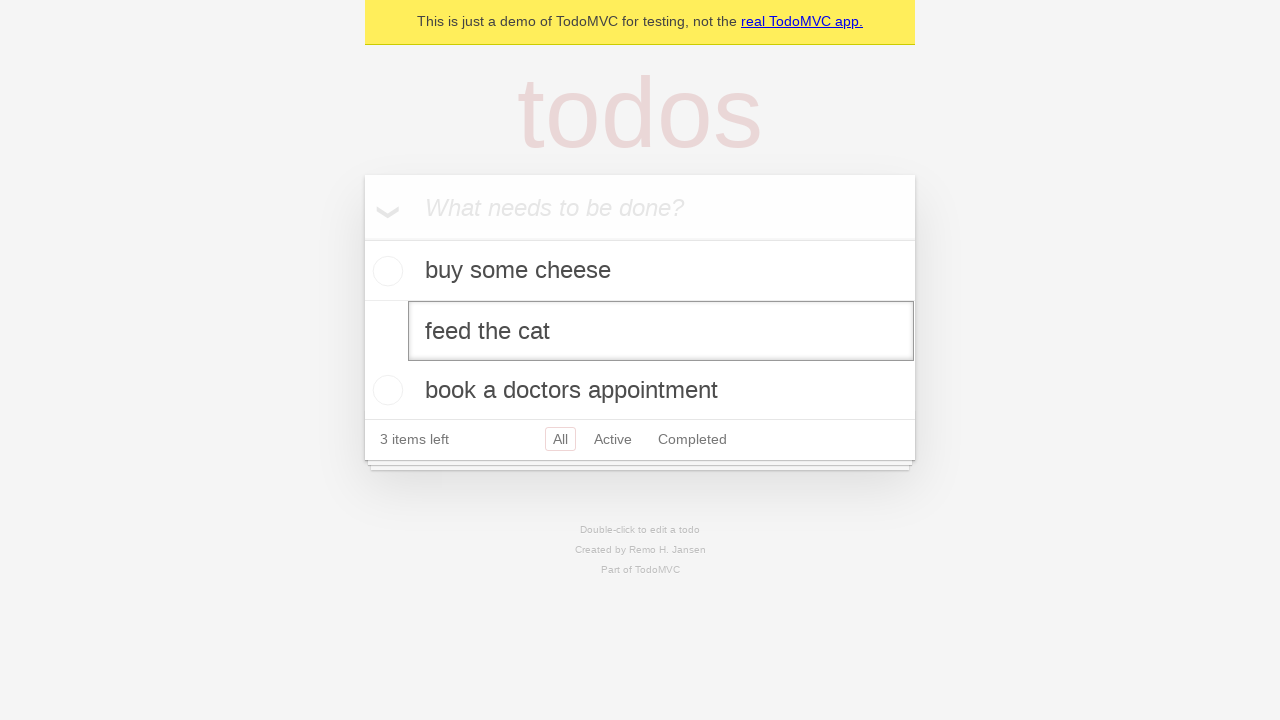

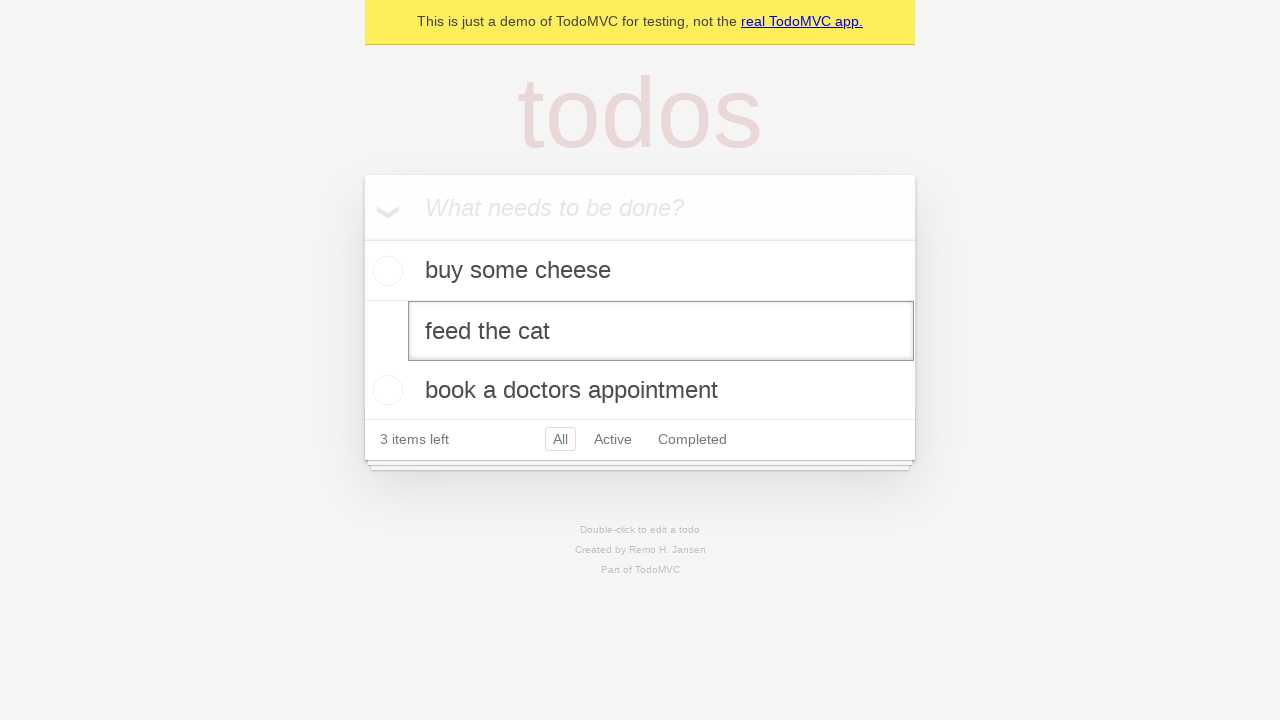